Tests keyboard actions by entering text in a text area, selecting all, copying, and pasting it to another text area using keyboard shortcuts

Starting URL: https://text-compare.com/

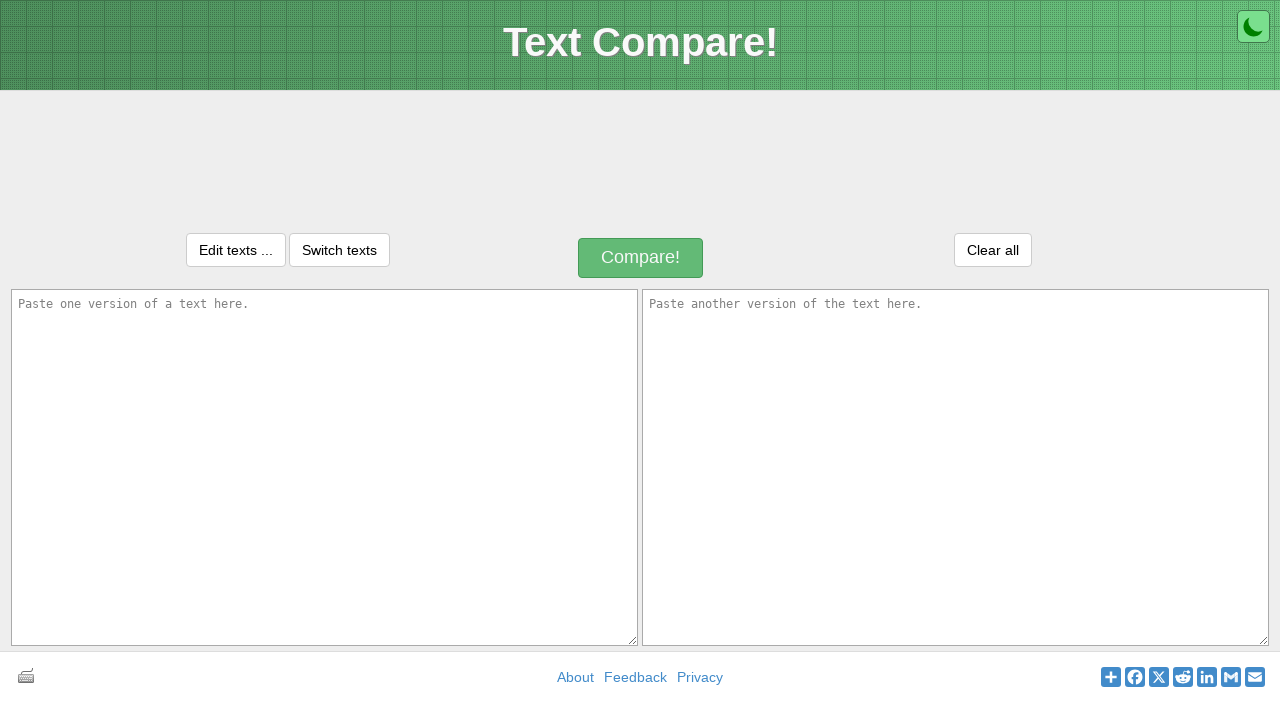

Entered 'Hello World!' into left text area on textarea#inputText1
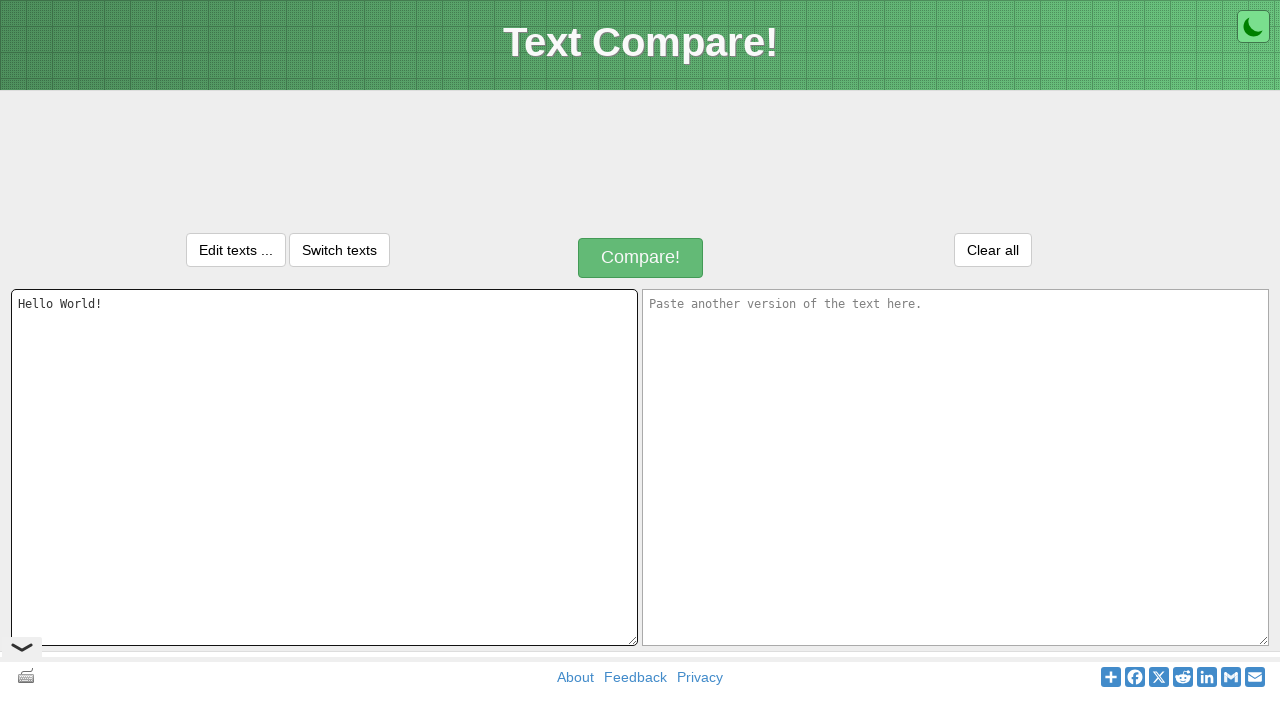

Selected all text in left text area using Ctrl+A on textarea#inputText1
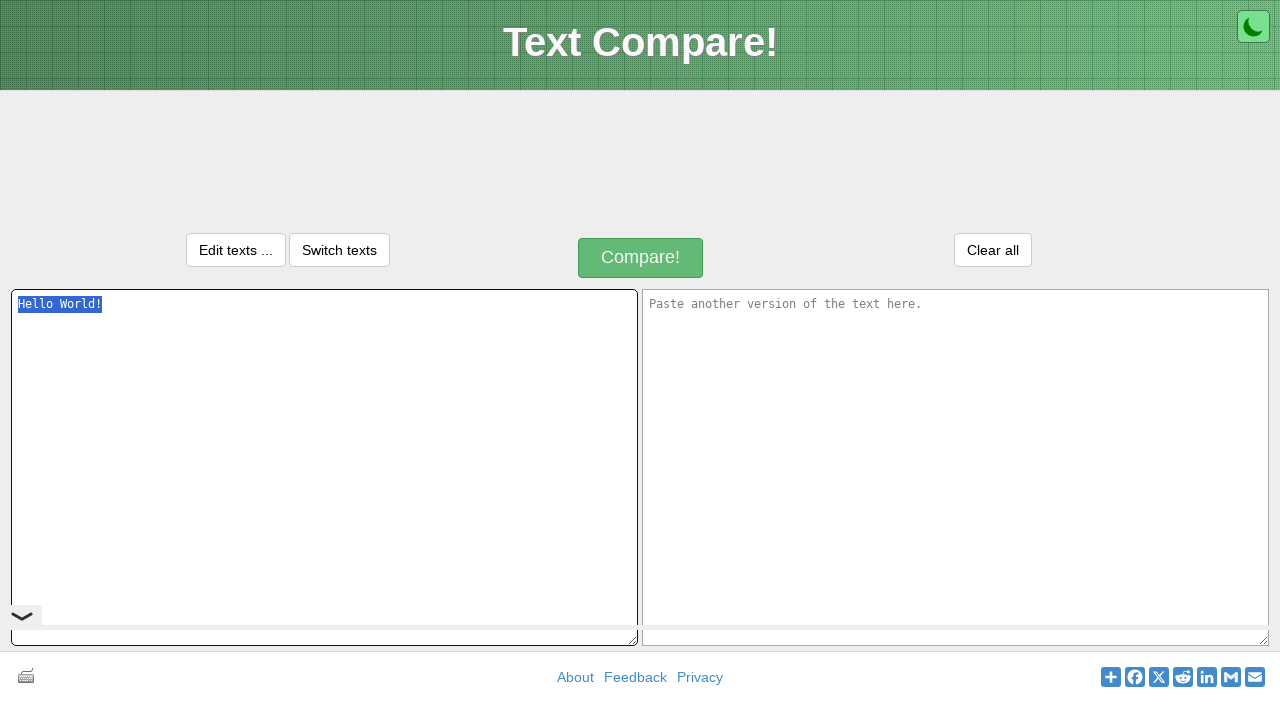

Copied text from left text area using Ctrl+C on textarea#inputText1
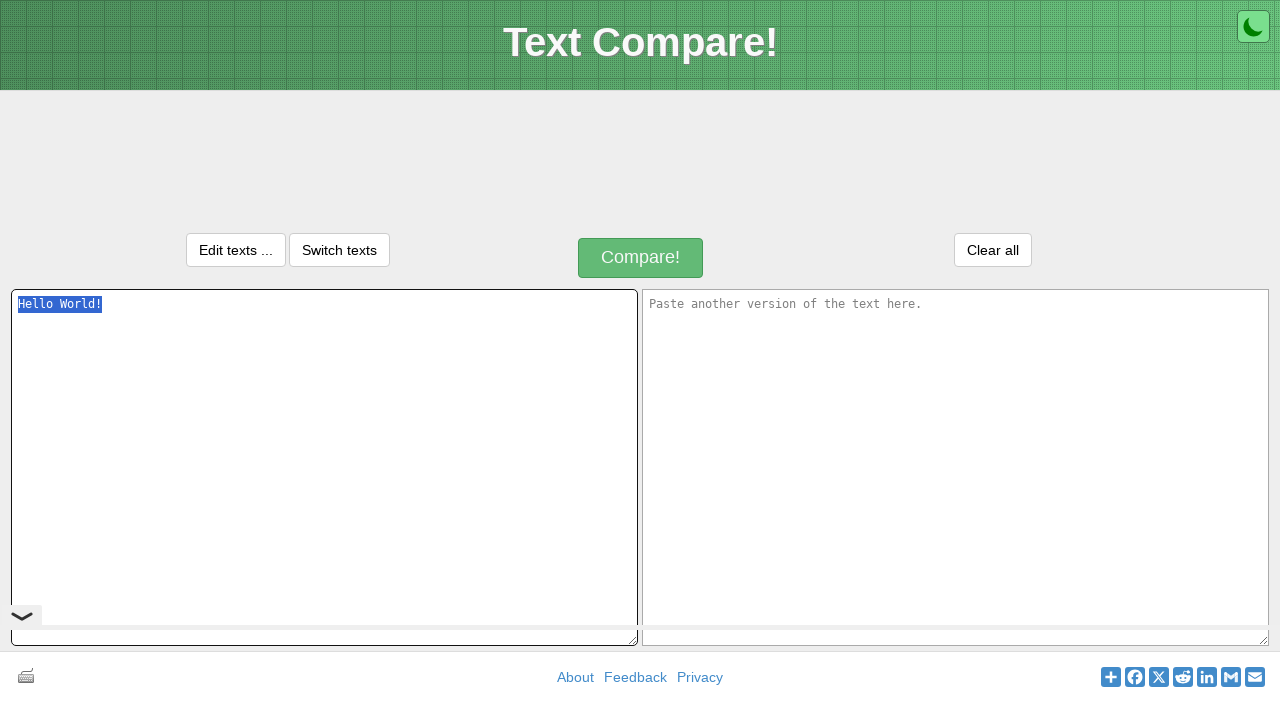

Switched focus to right text area using Tab
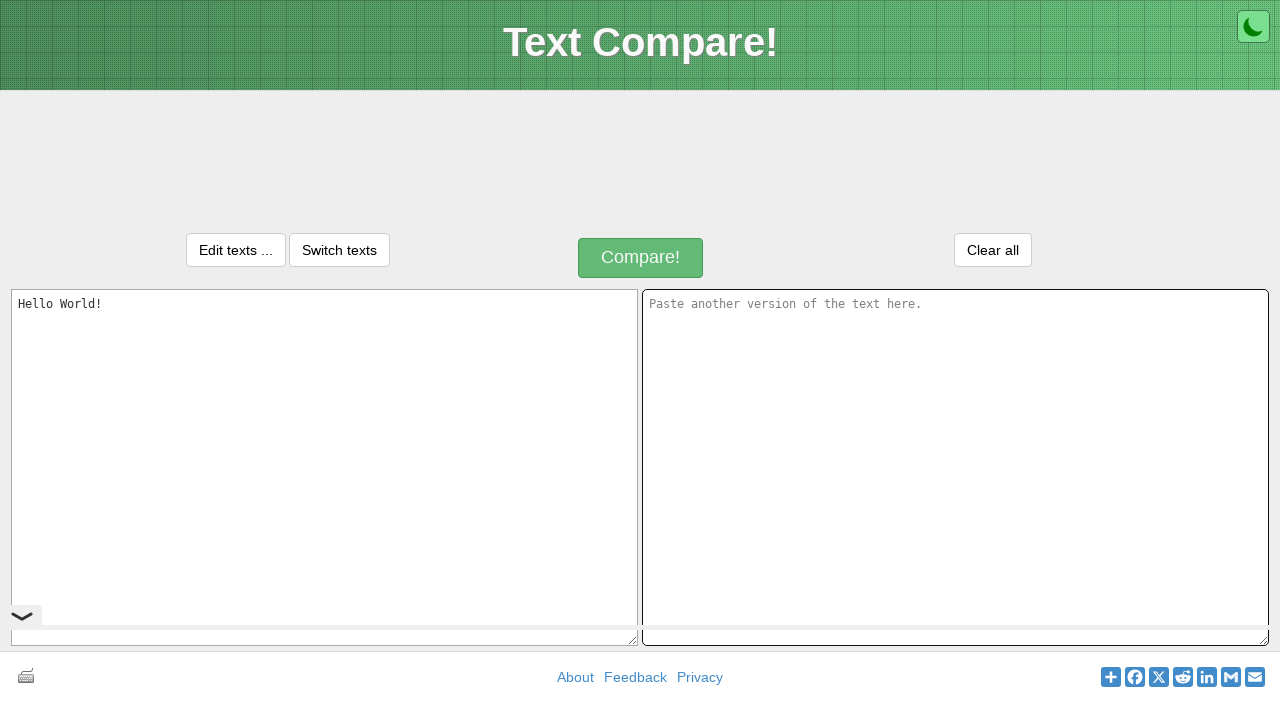

Pasted text into right text area using Ctrl+V on textarea#inputText2
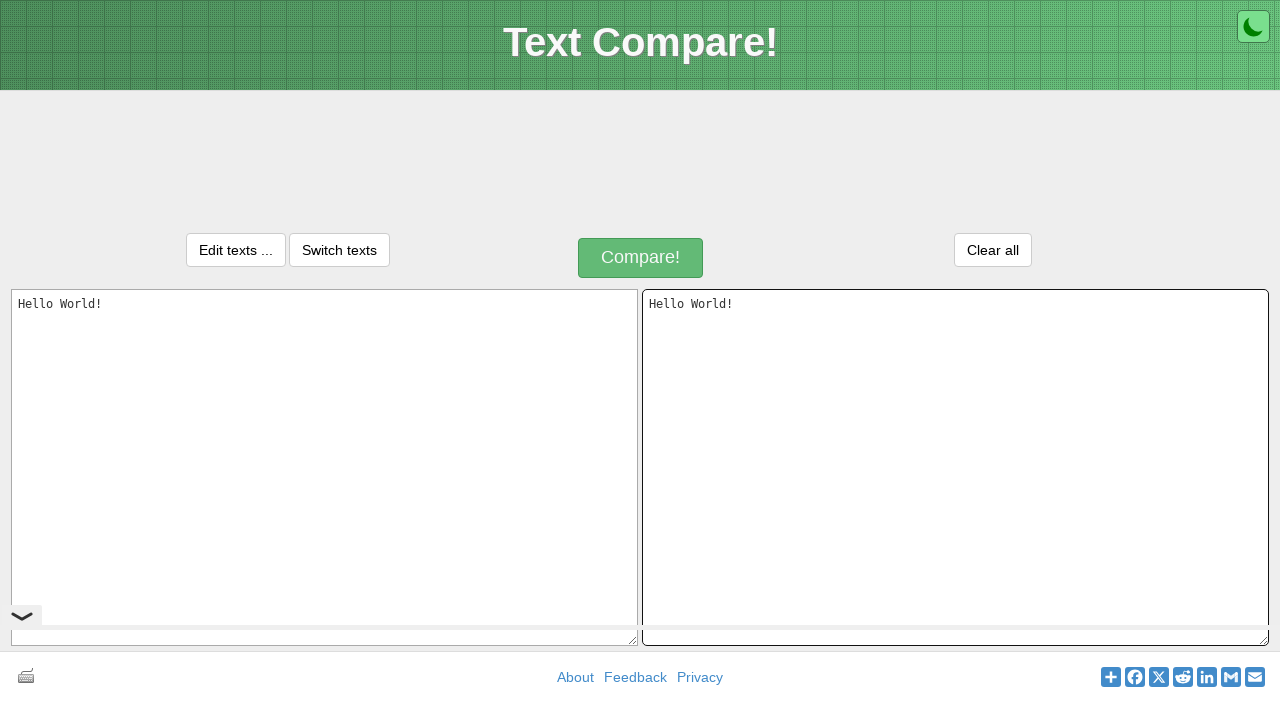

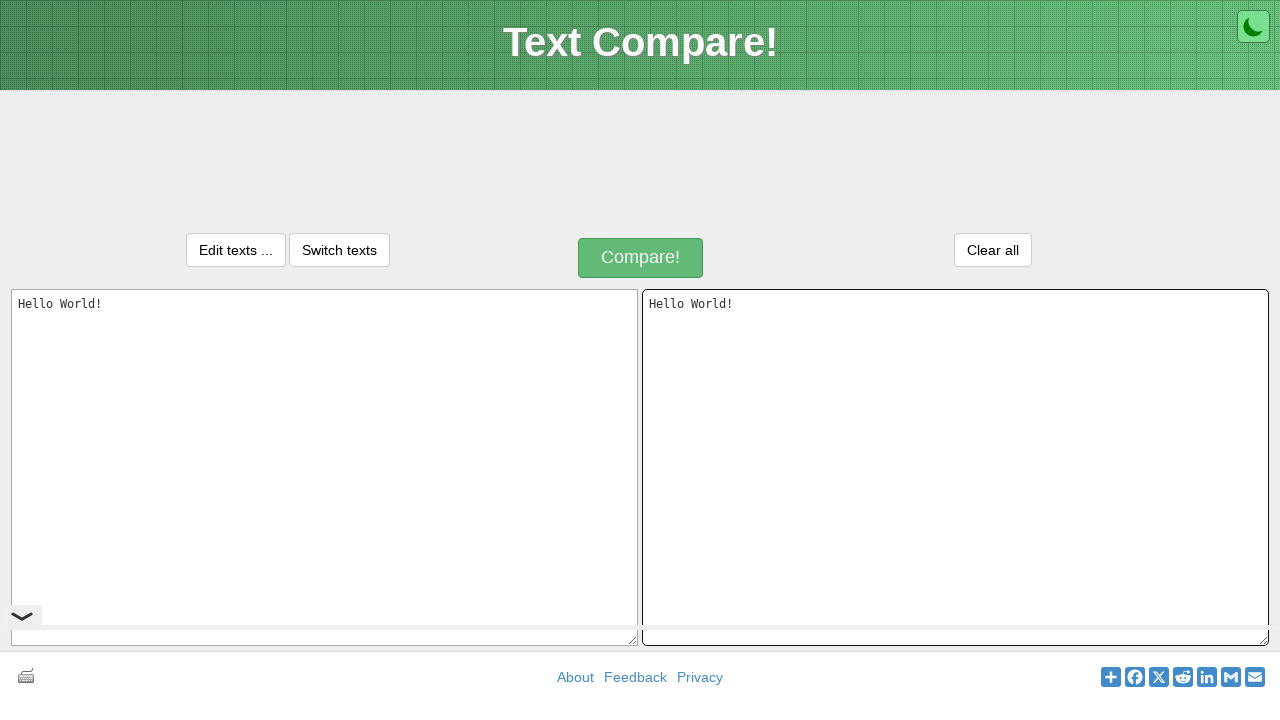